Navigates to the Rahul Shetty Academy Automation Practice page and verifies it loads successfully

Starting URL: https://rahulshettyacademy.com/AutomationPractice/

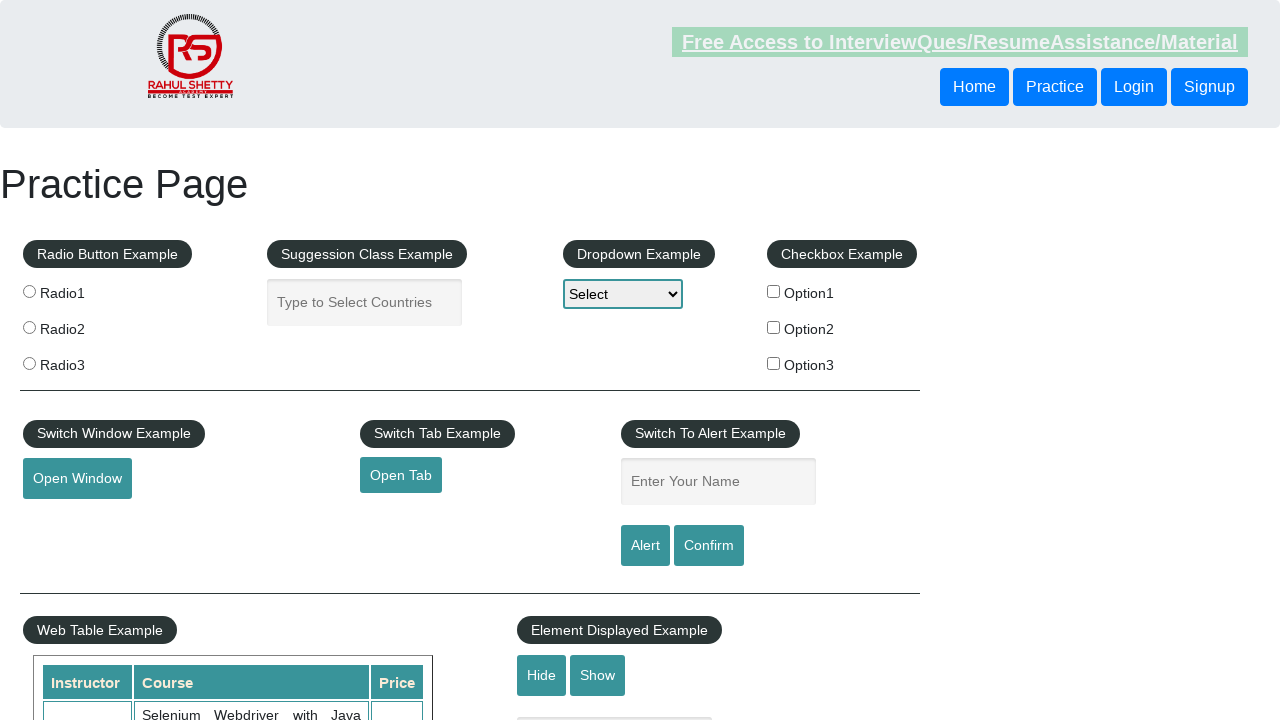

Waited for page DOM to fully load
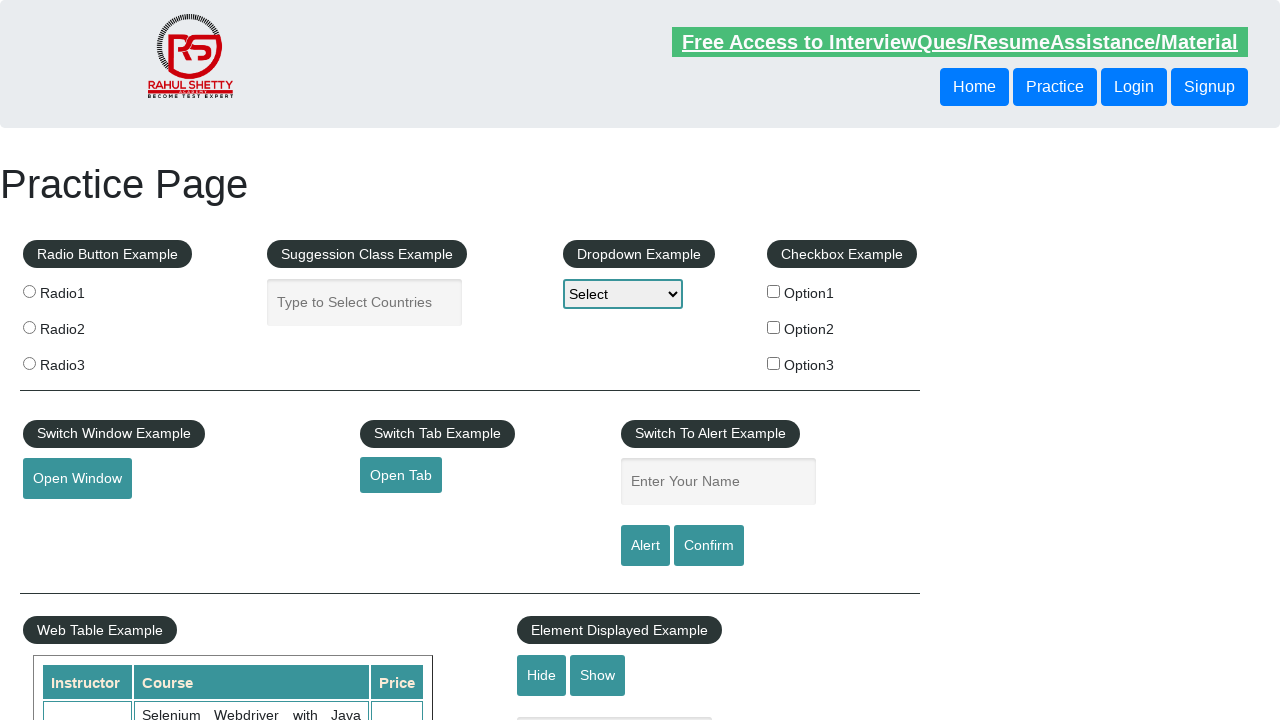

Verified body element is present on Rahul Shetty Academy Automation Practice page
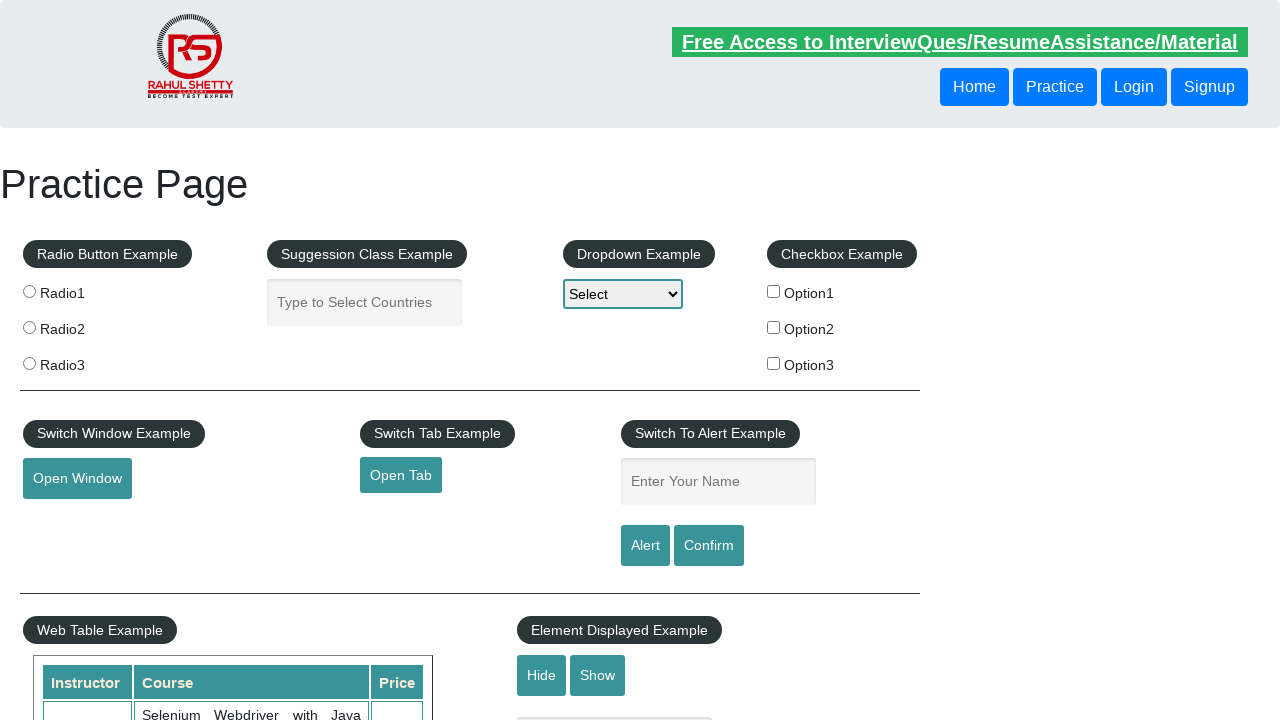

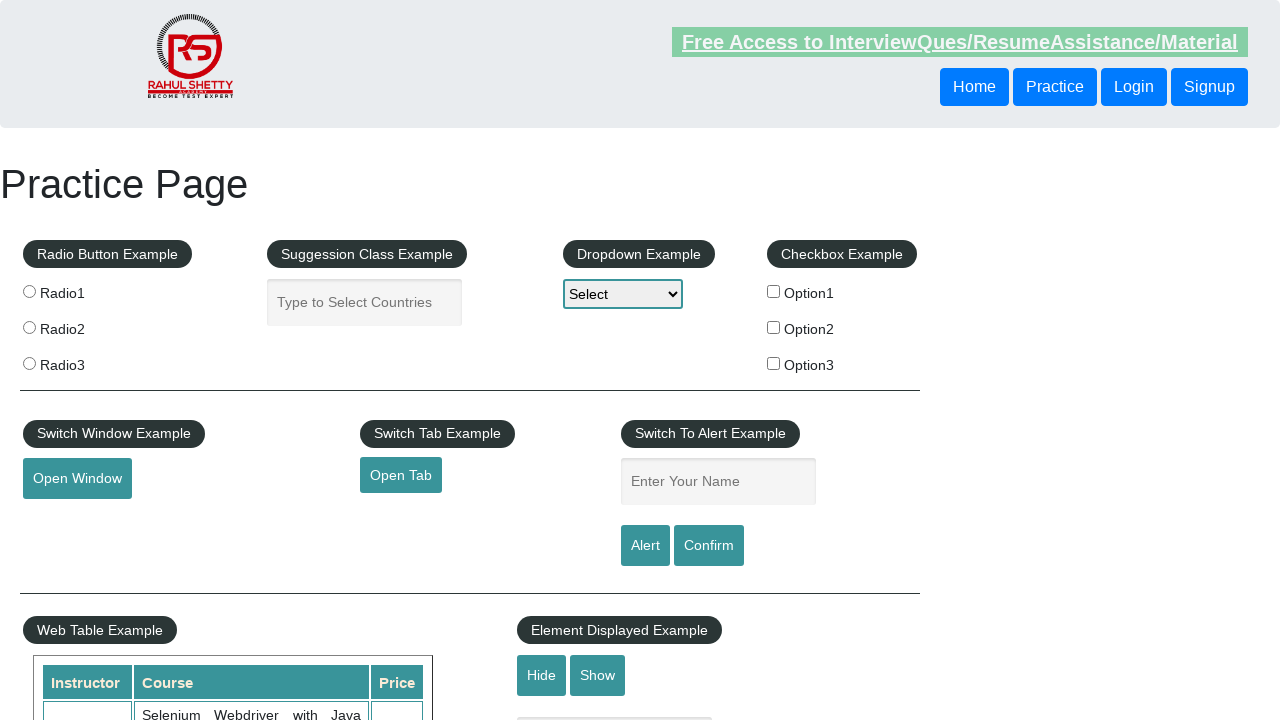